Tests registration form functionality by filling required and optional fields on two different registration pages and verifying successful registration

Starting URL: http://suninjuly.github.io/registration1.html

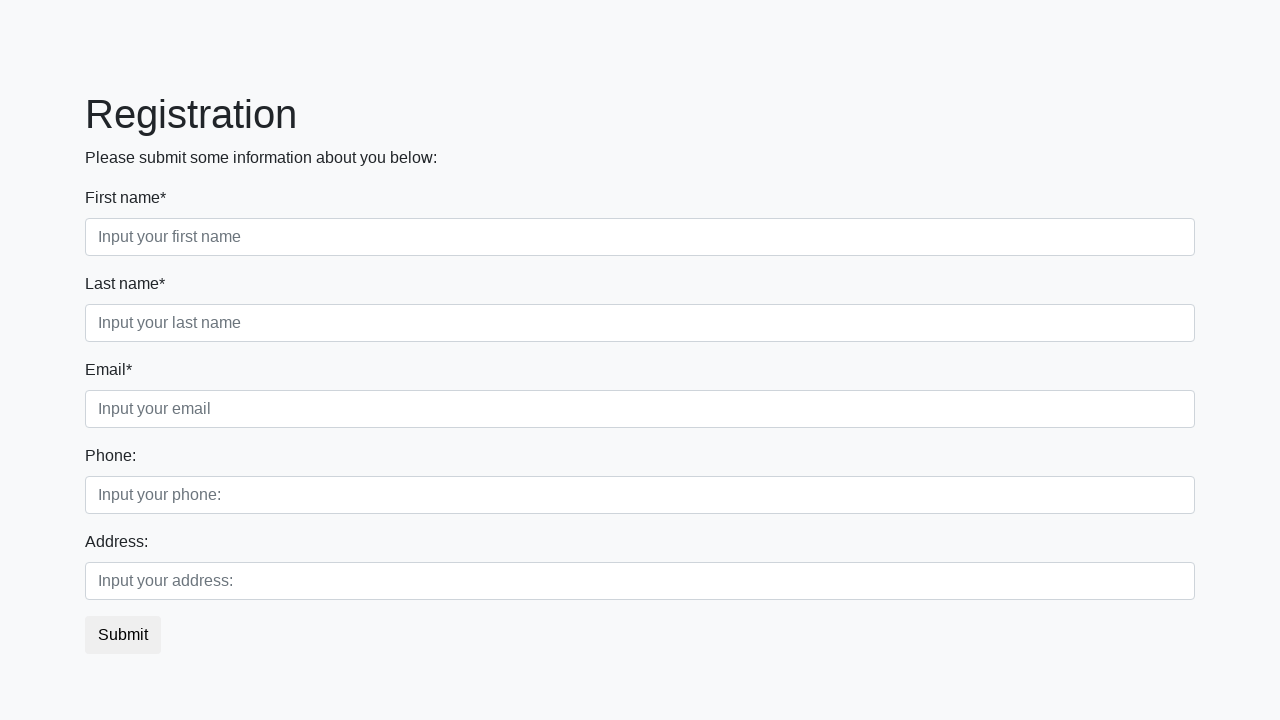

Located all optional input fields on first registration page
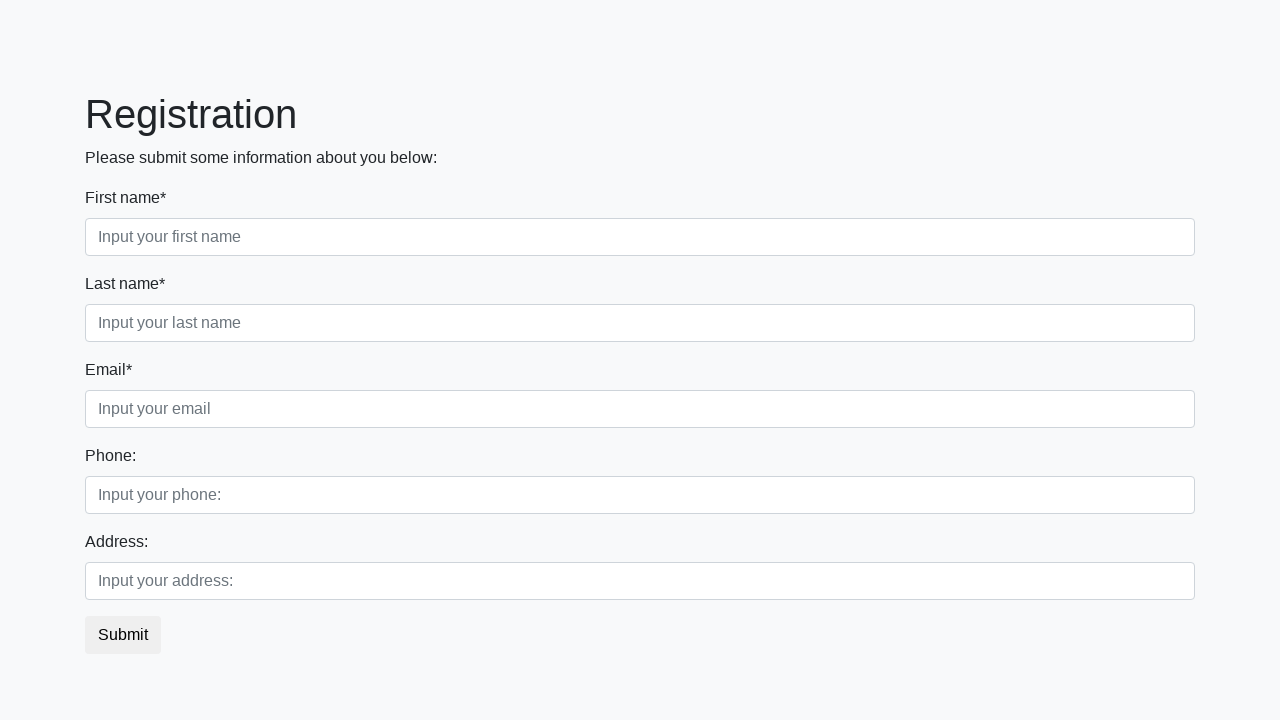

Filled optional input field with 'Мой ответ' on input:not([required]) >> nth=0
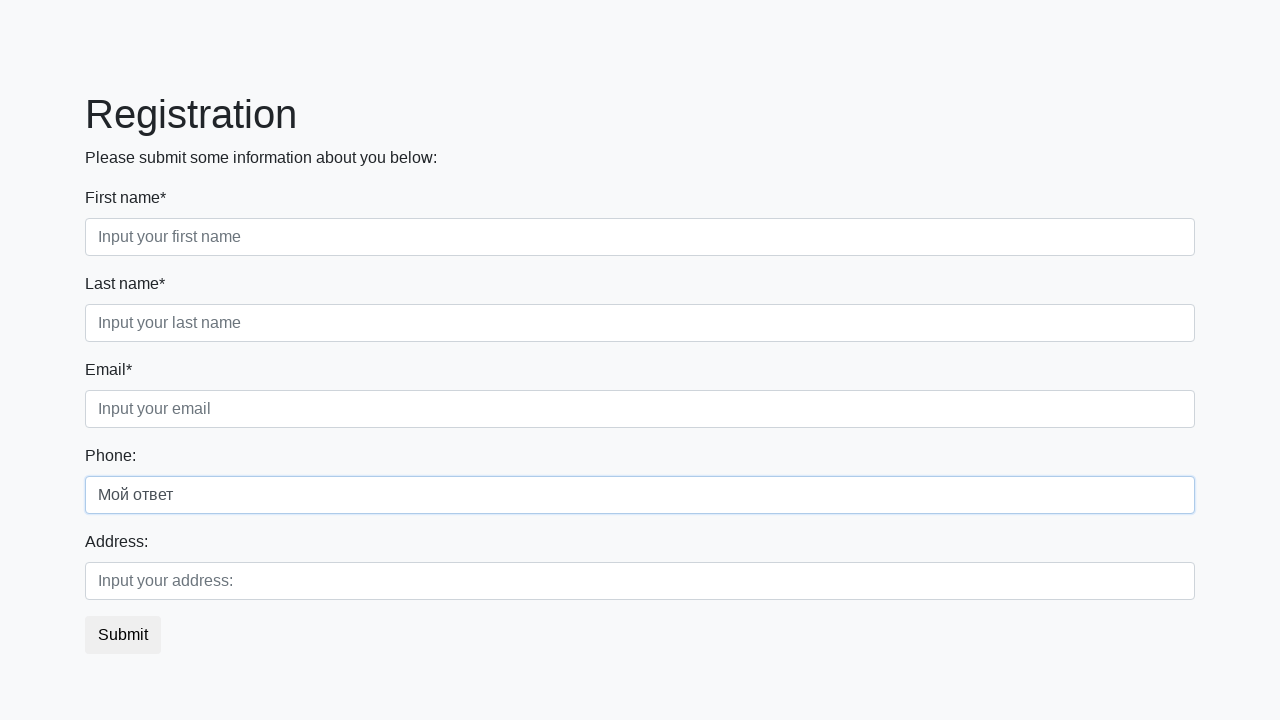

Clicked submit button after filling optional field at (123, 635) on button.btn
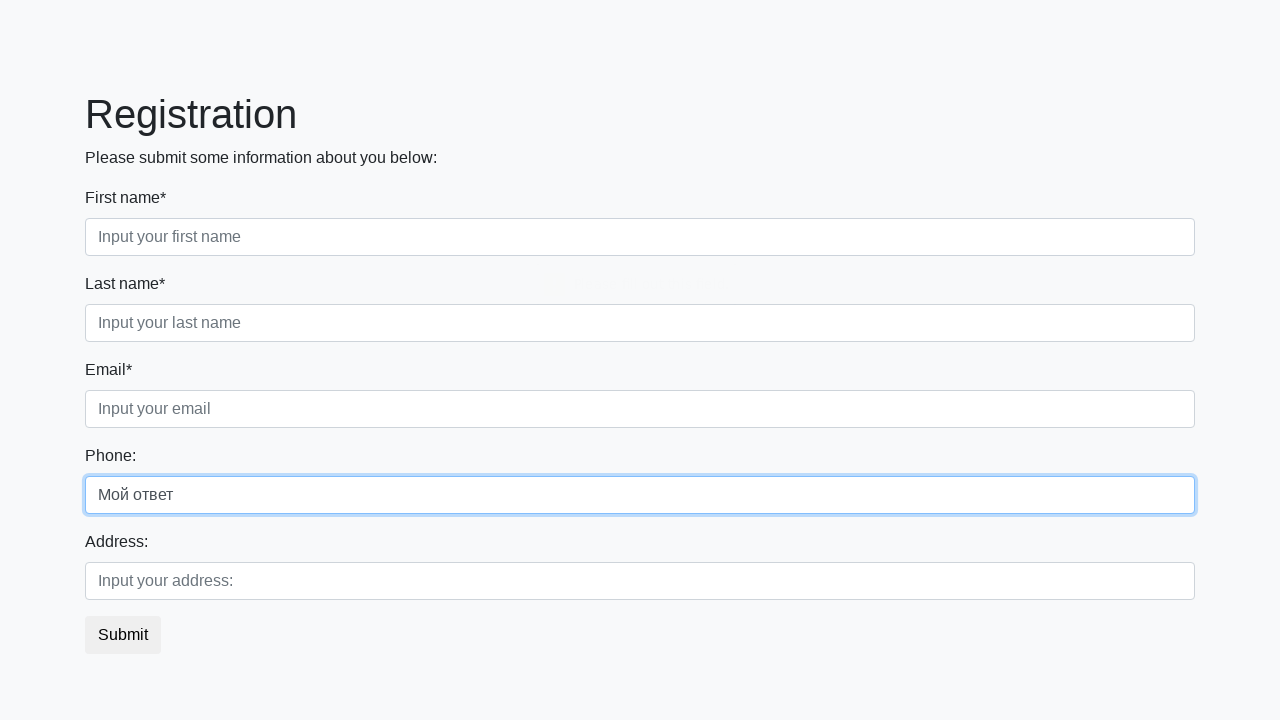

Waited for h1 heading to appear after optional field submission
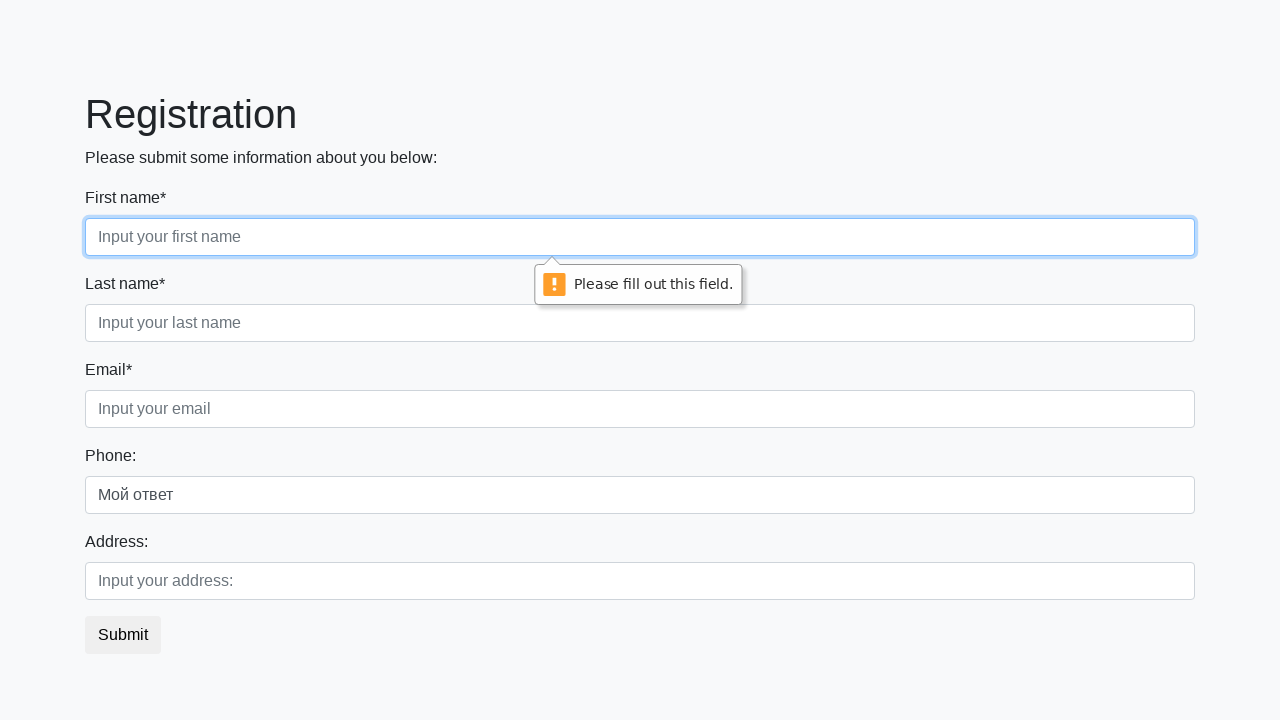

Filled optional input field with 'Мой ответ' on input:not([required]) >> nth=1
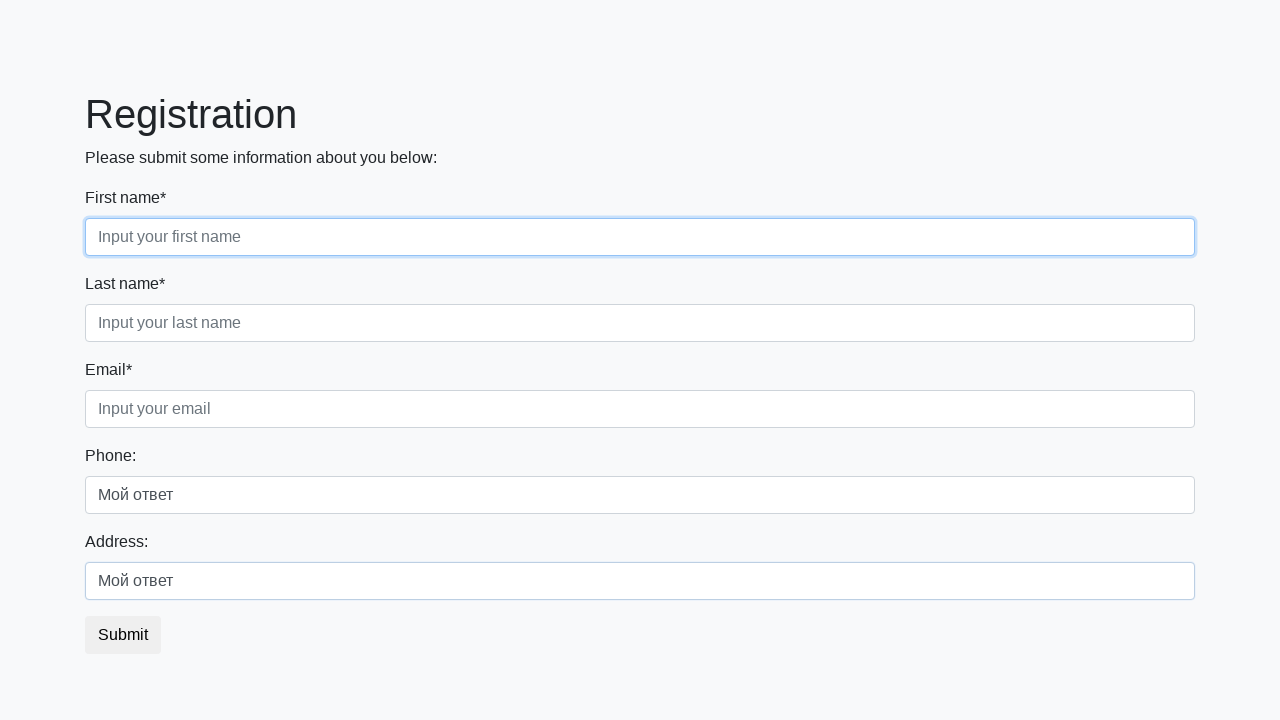

Clicked submit button after filling optional field at (123, 635) on button.btn
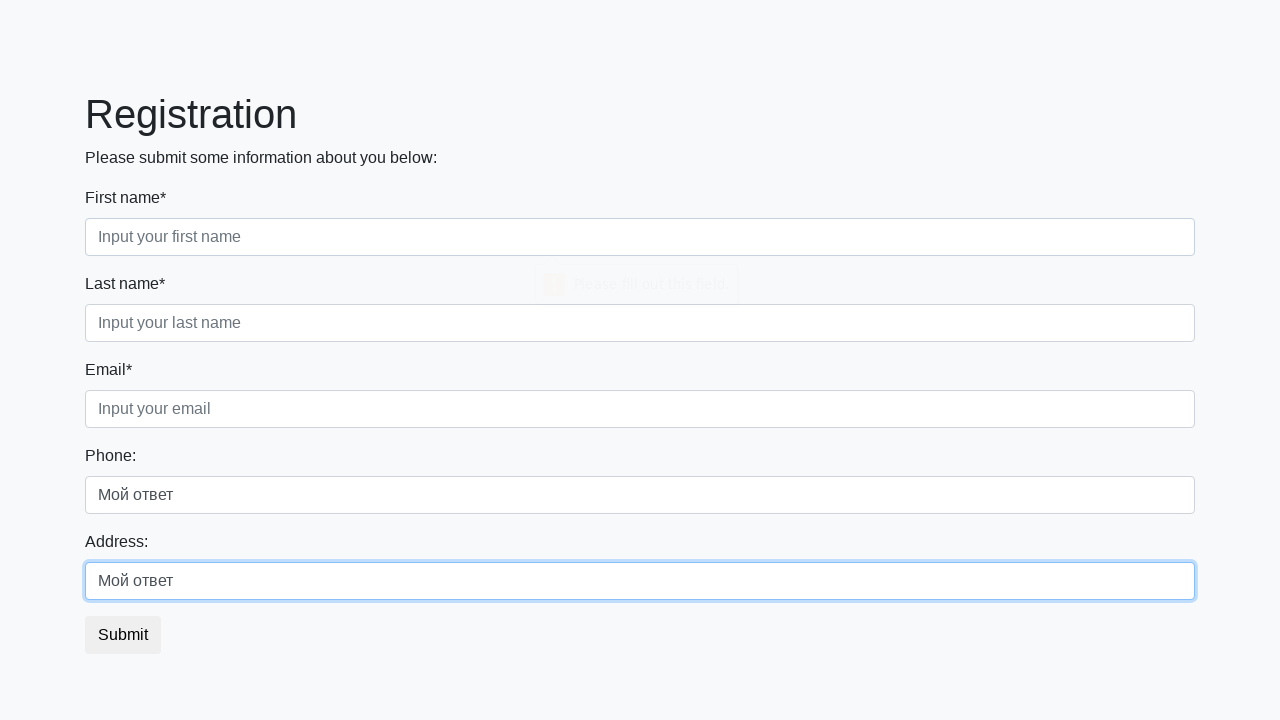

Waited for h1 heading to appear after optional field submission
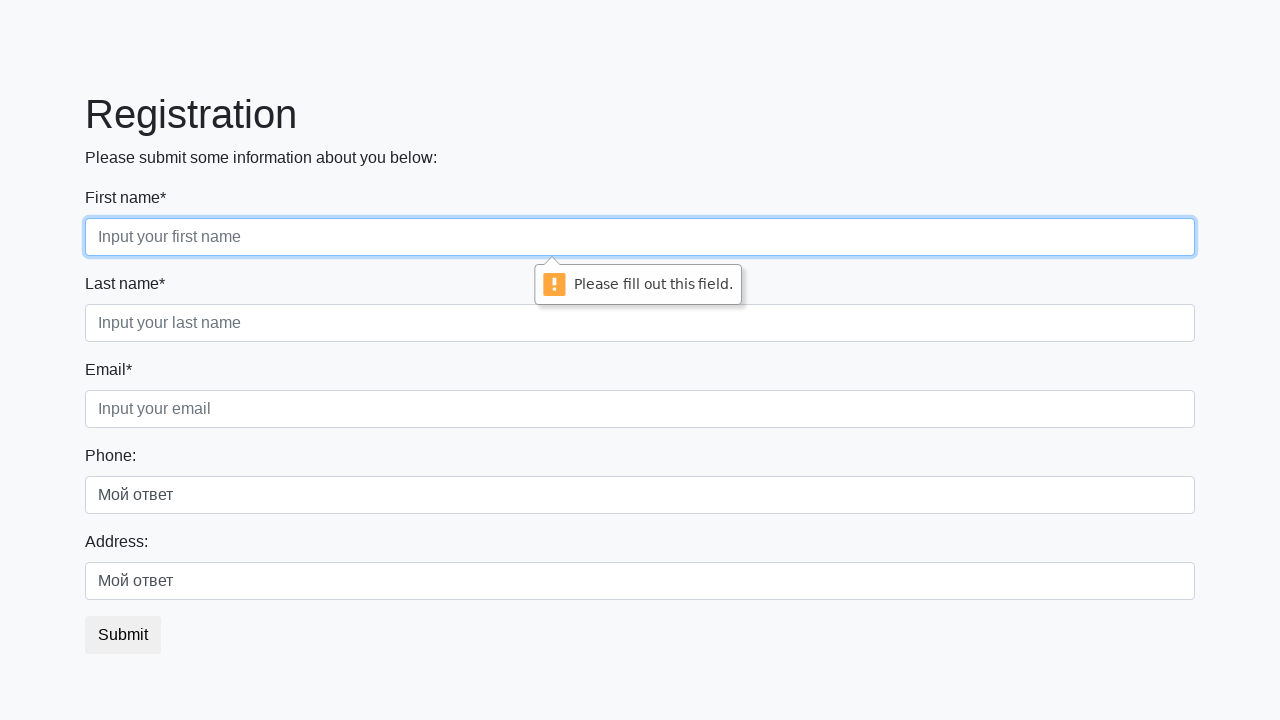

Filled required field with selector 'input.form-control.first[required]' with 'Мой ответ' on input.form-control.first[required]
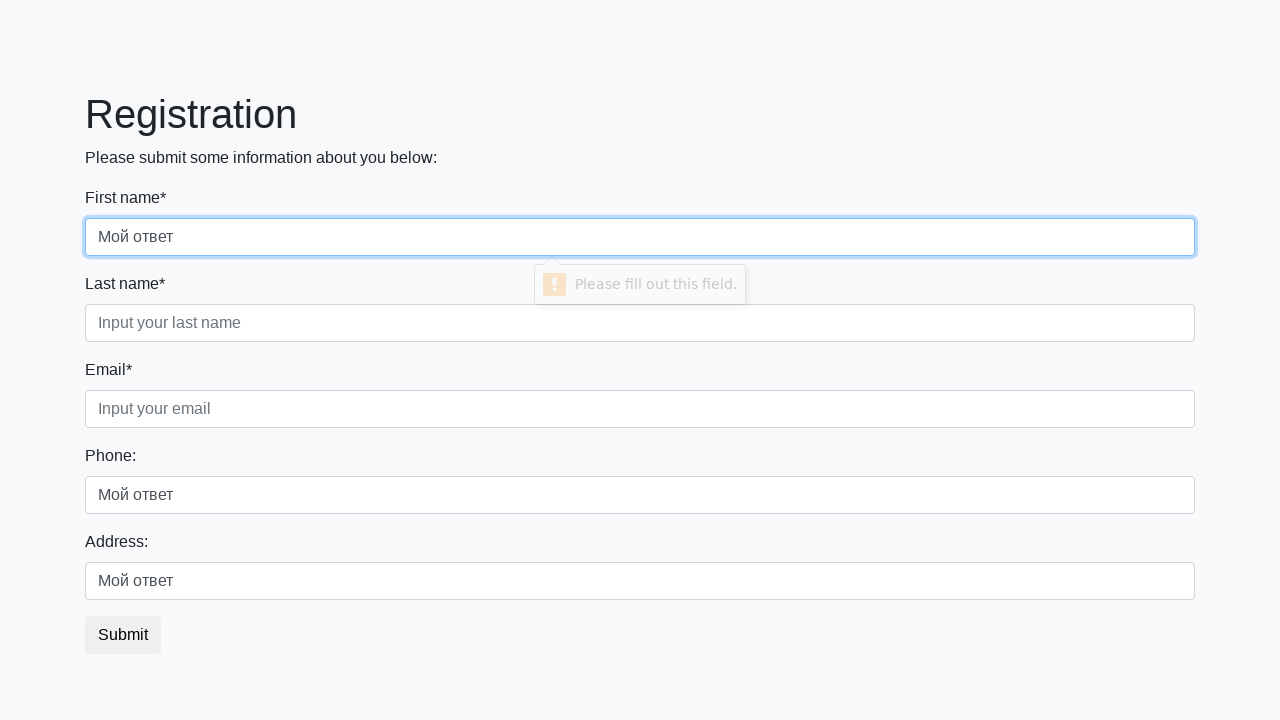

Clicked submit button after filling required field at (123, 635) on button.btn
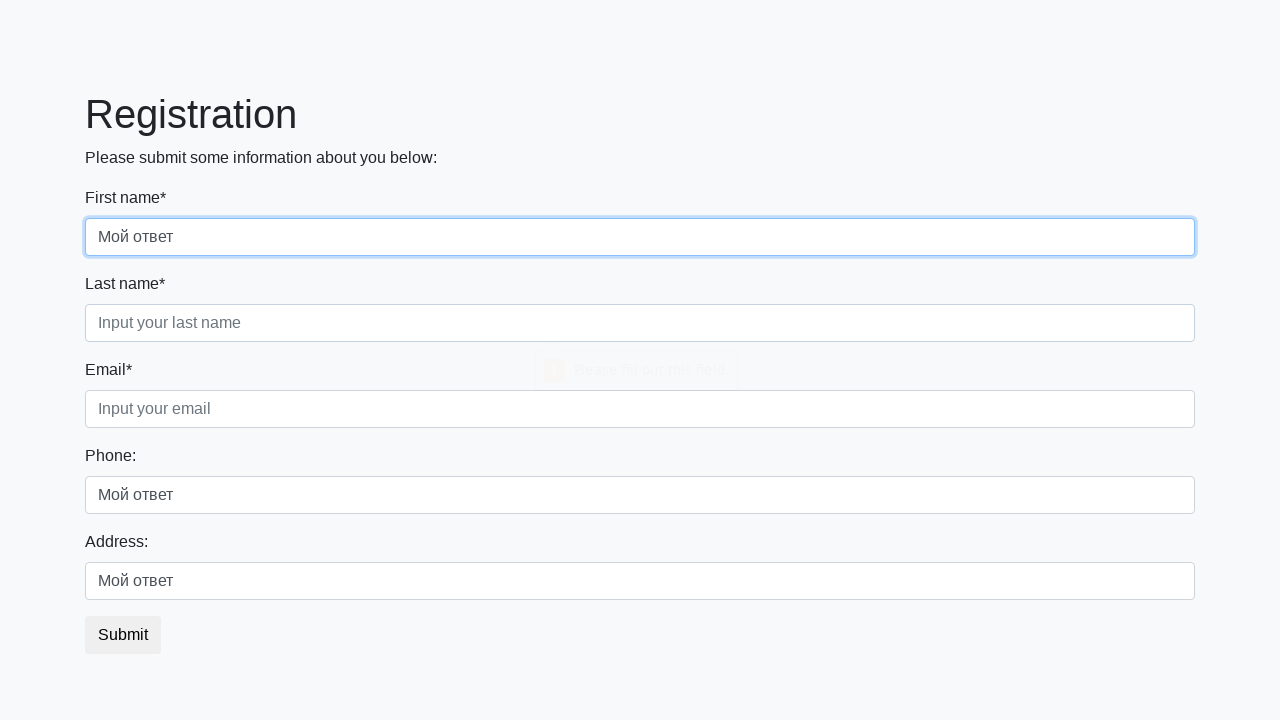

Waited for h1 heading to appear after required field submission
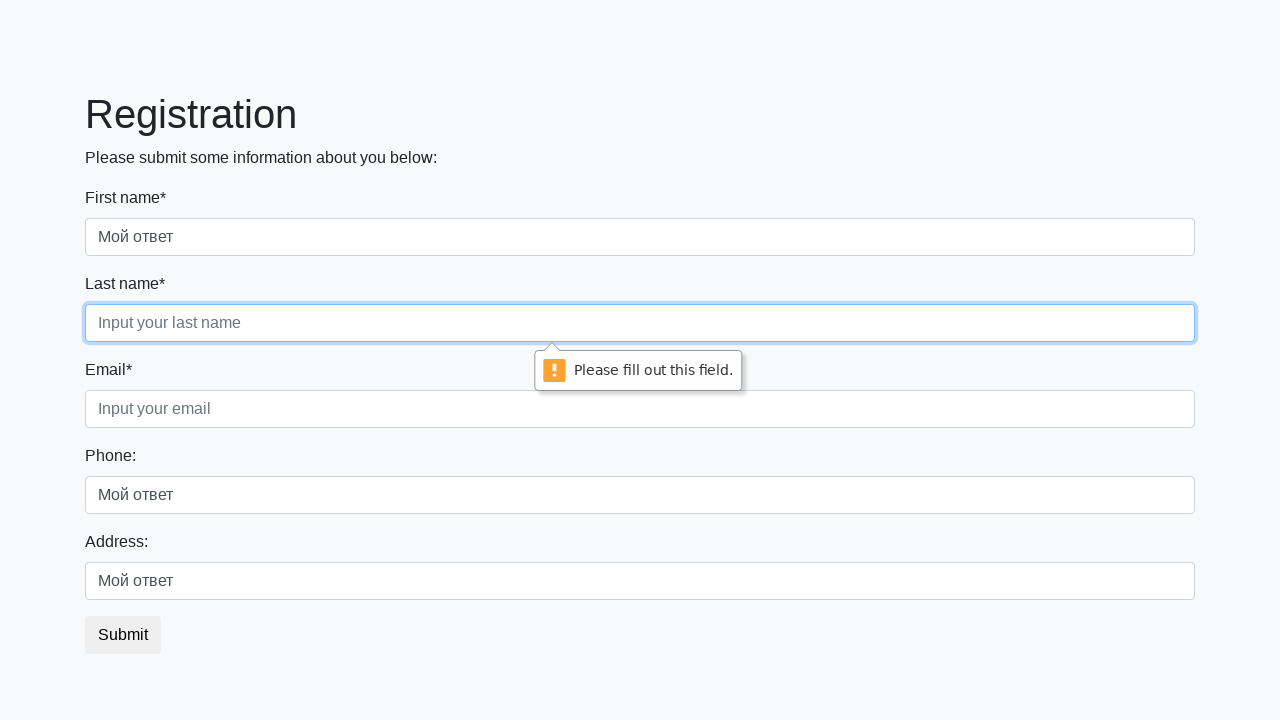

Filled required field with selector 'input.form-control.second[required]' with 'Мой ответ' on input.form-control.second[required]
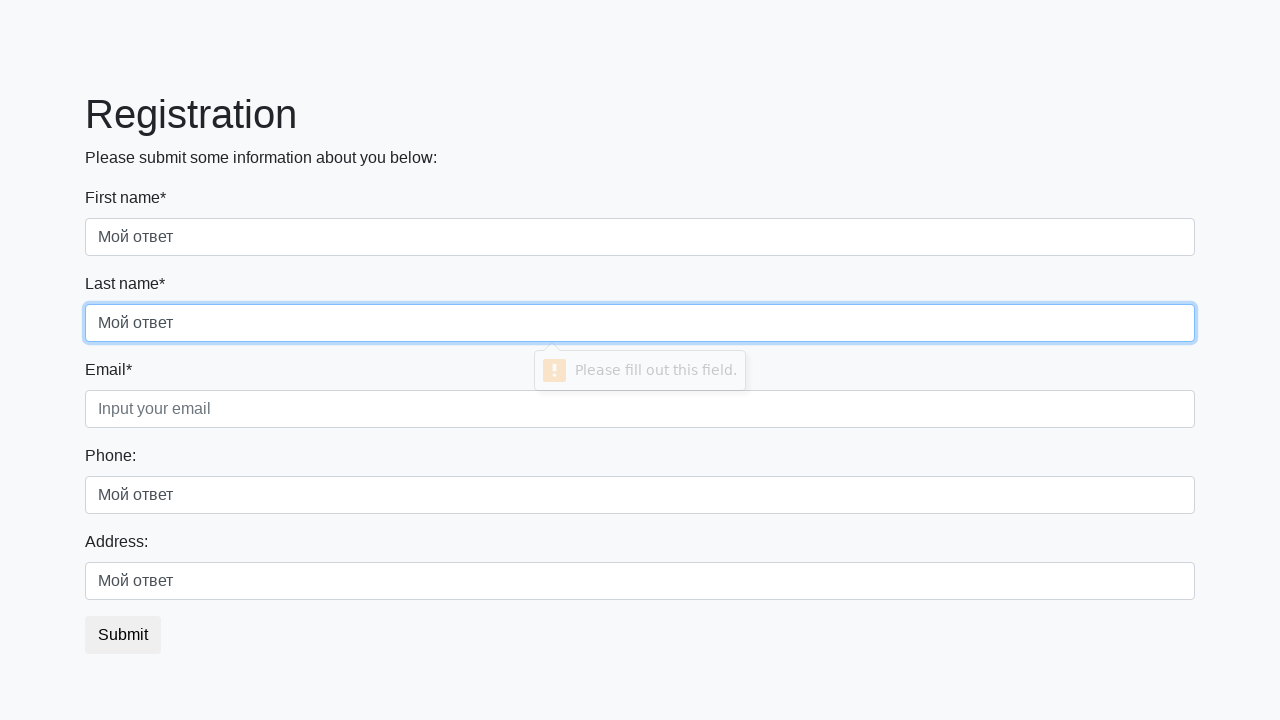

Clicked submit button after filling required field at (123, 635) on button.btn
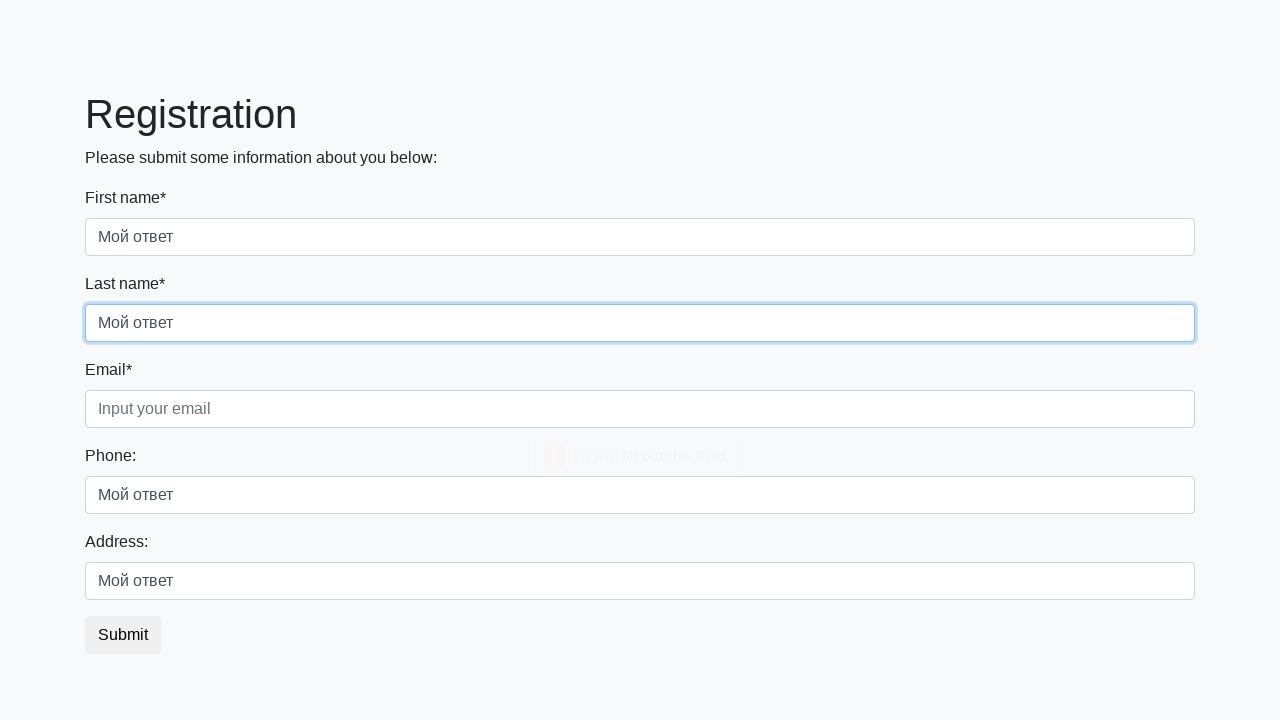

Waited for h1 heading to appear after required field submission
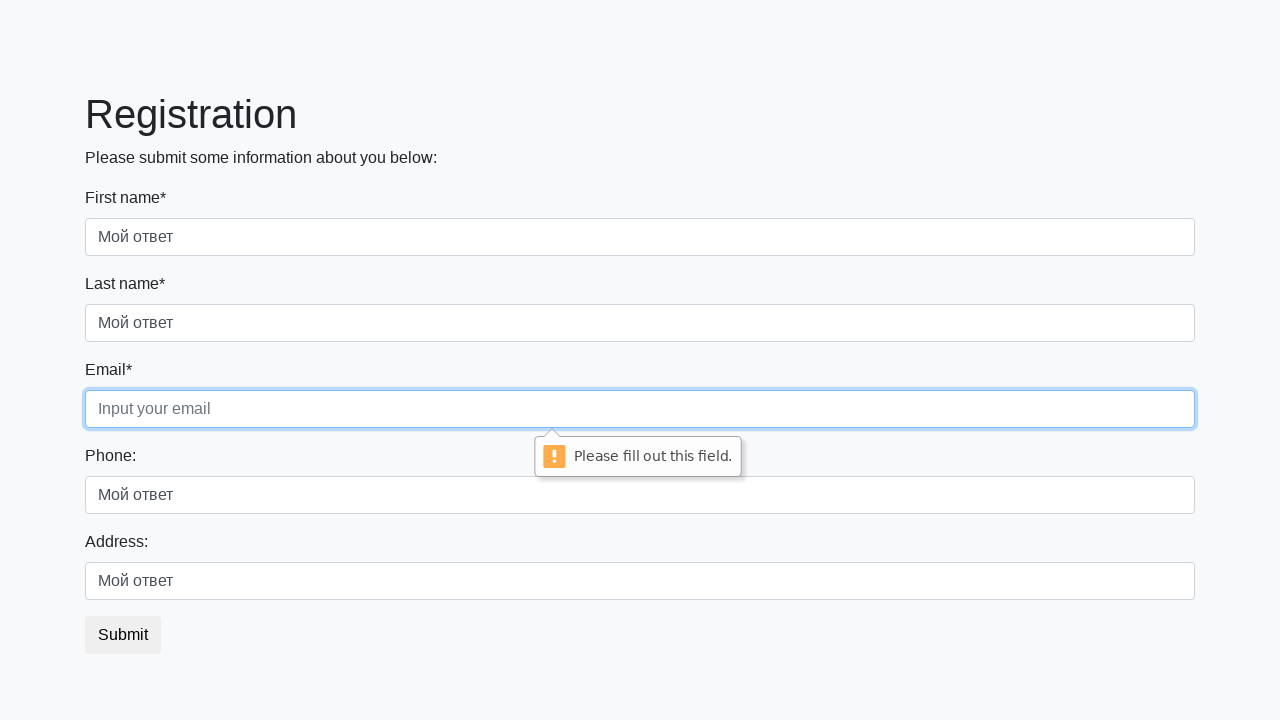

Filled required field with selector 'input.form-control.third[required]' with 'Мой ответ' on input.form-control.third[required]
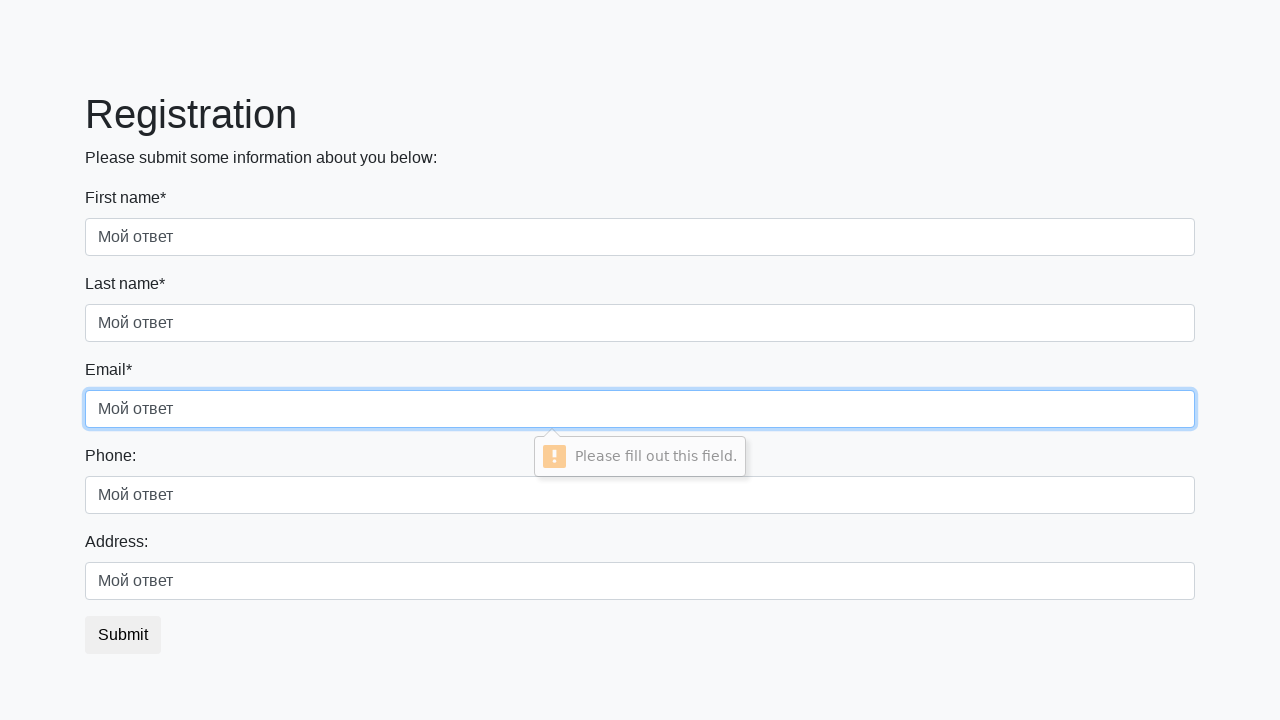

Clicked submit button after filling required field at (123, 635) on button.btn
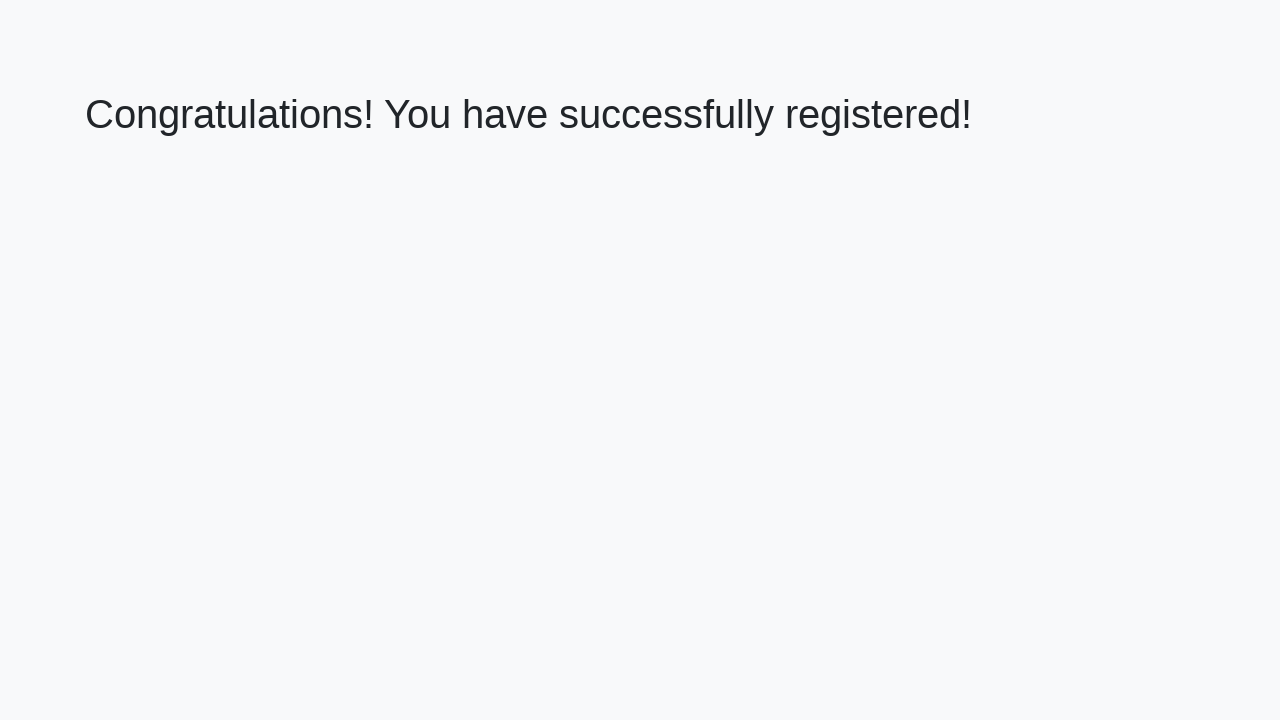

Waited for h1 heading to appear after required field submission
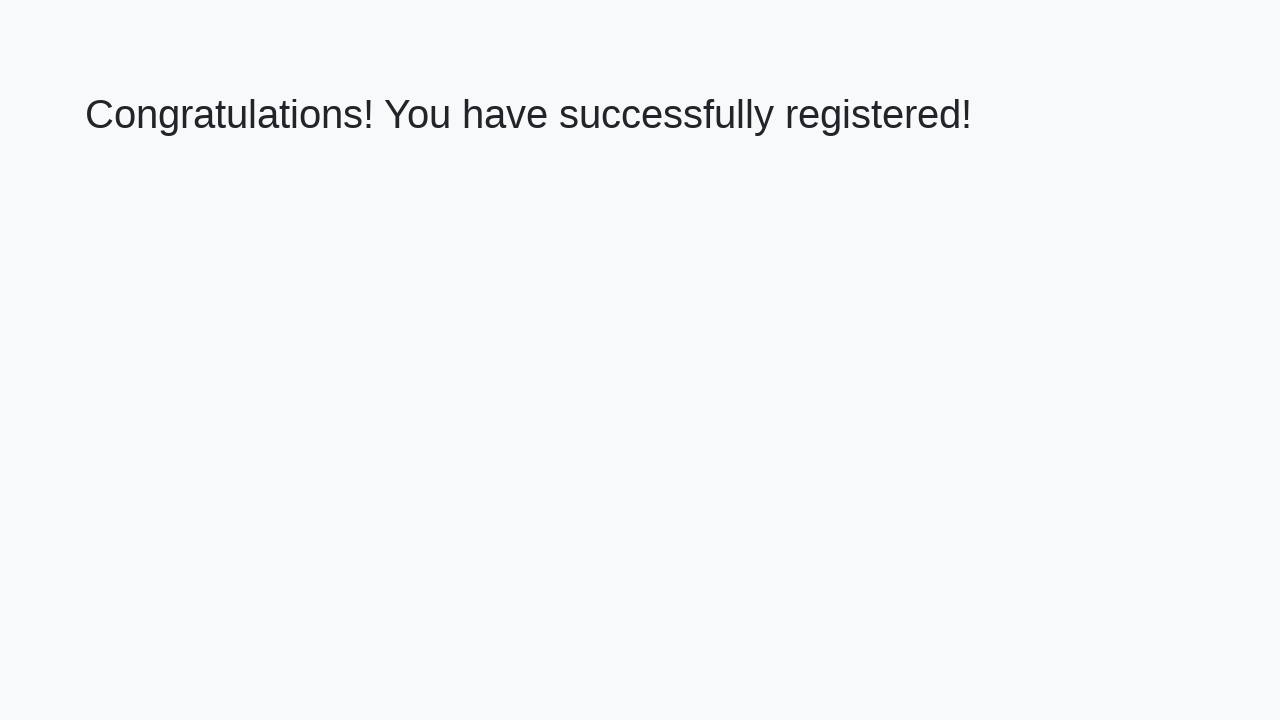

Retrieved success text from h1 heading: 'Congratulations! You have successfully registered!'
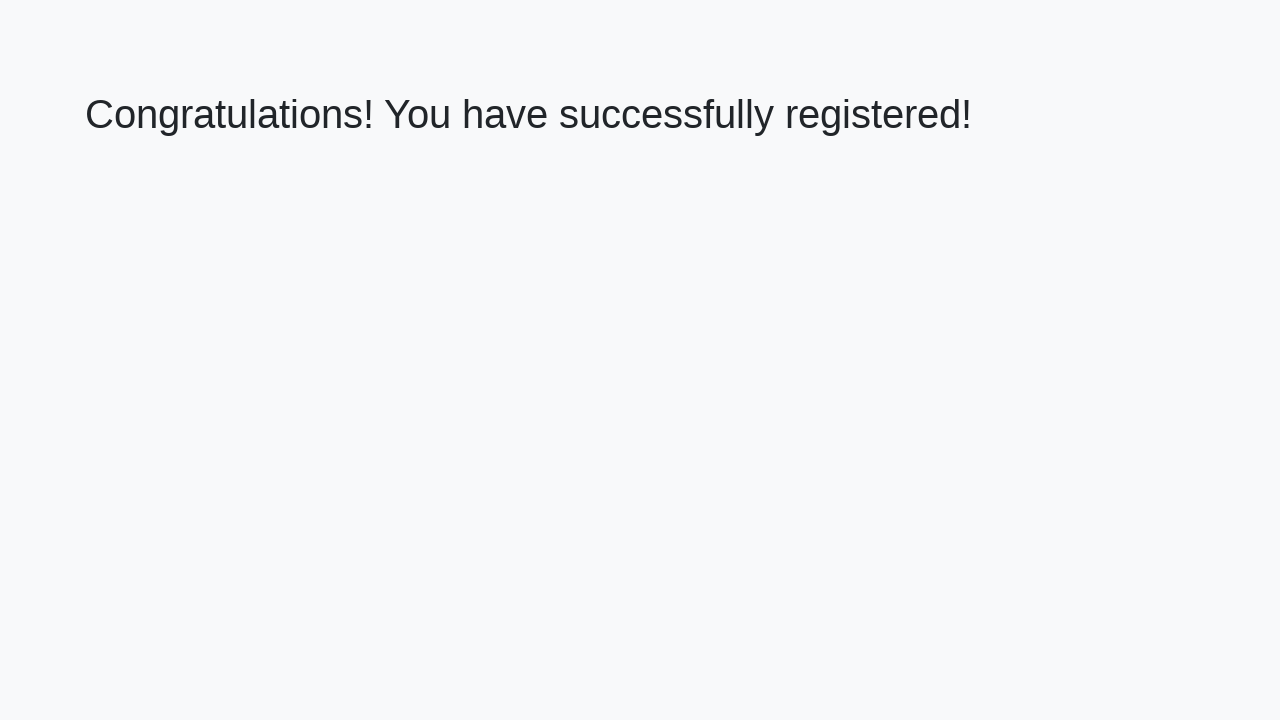

Navigated to second registration page
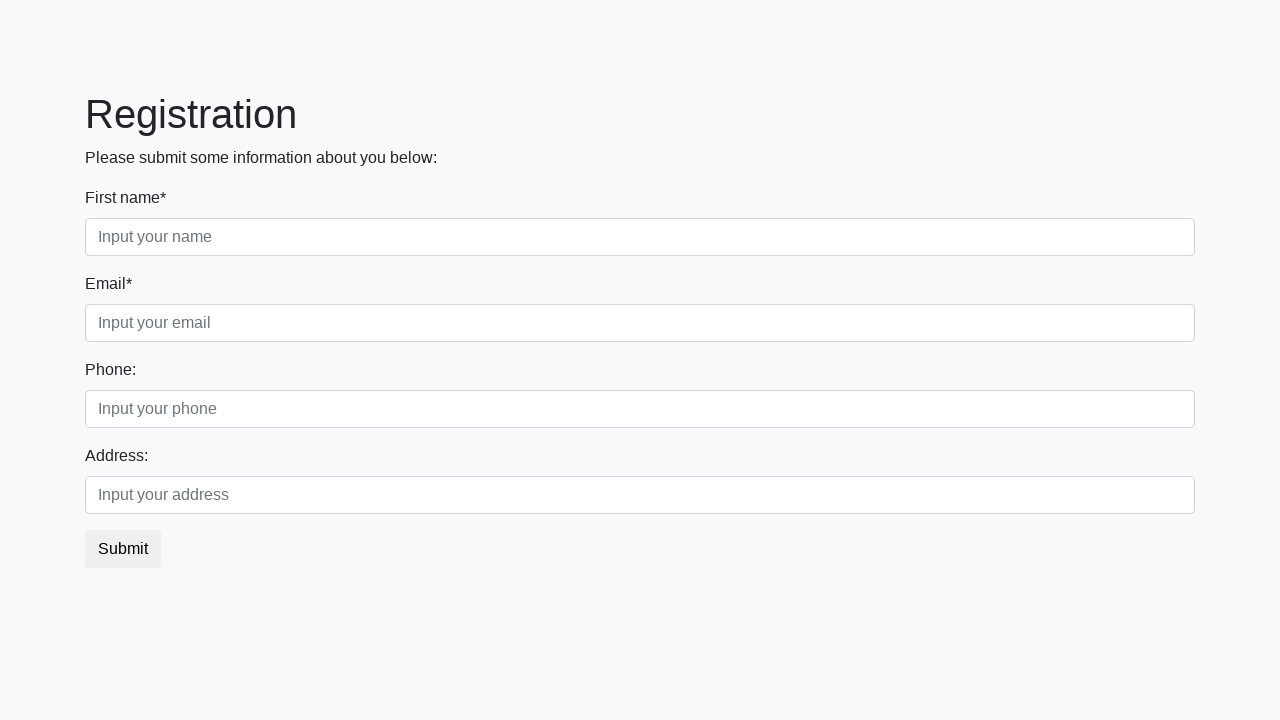

Located all optional input fields on second registration page
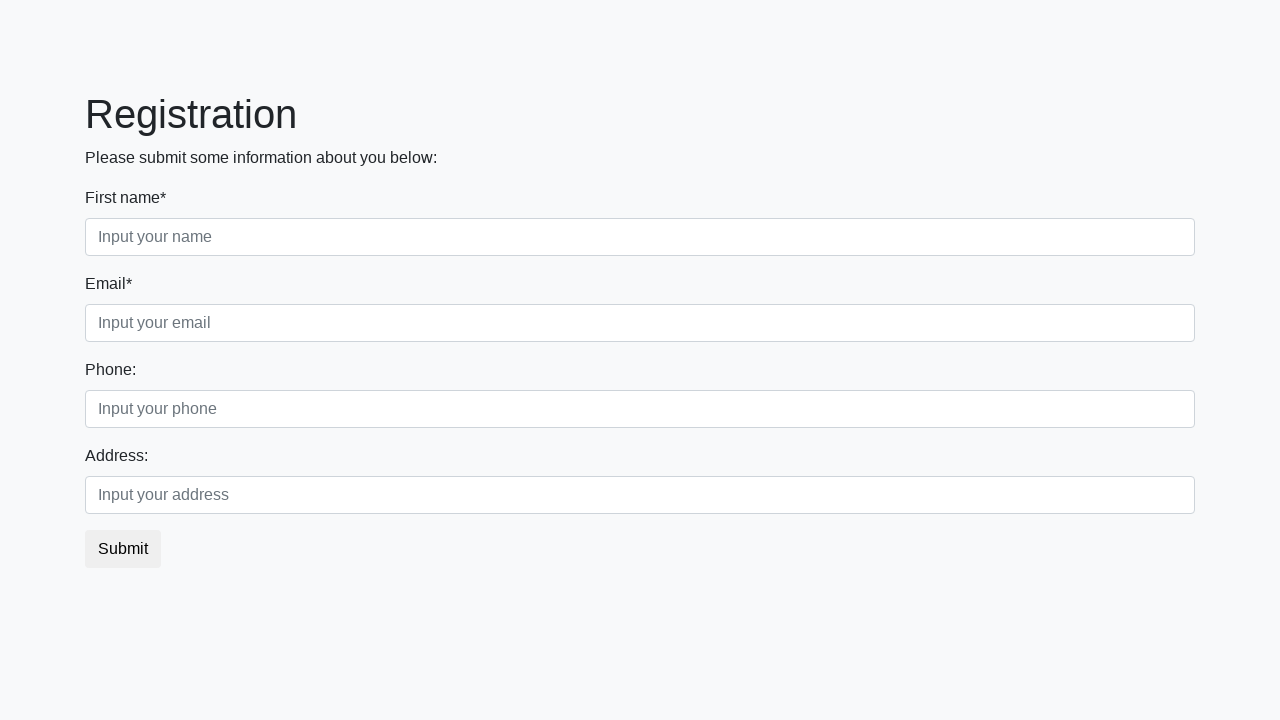

Filled optional input field on second page with 'Мой ответ' on input:not([required]) >> nth=0
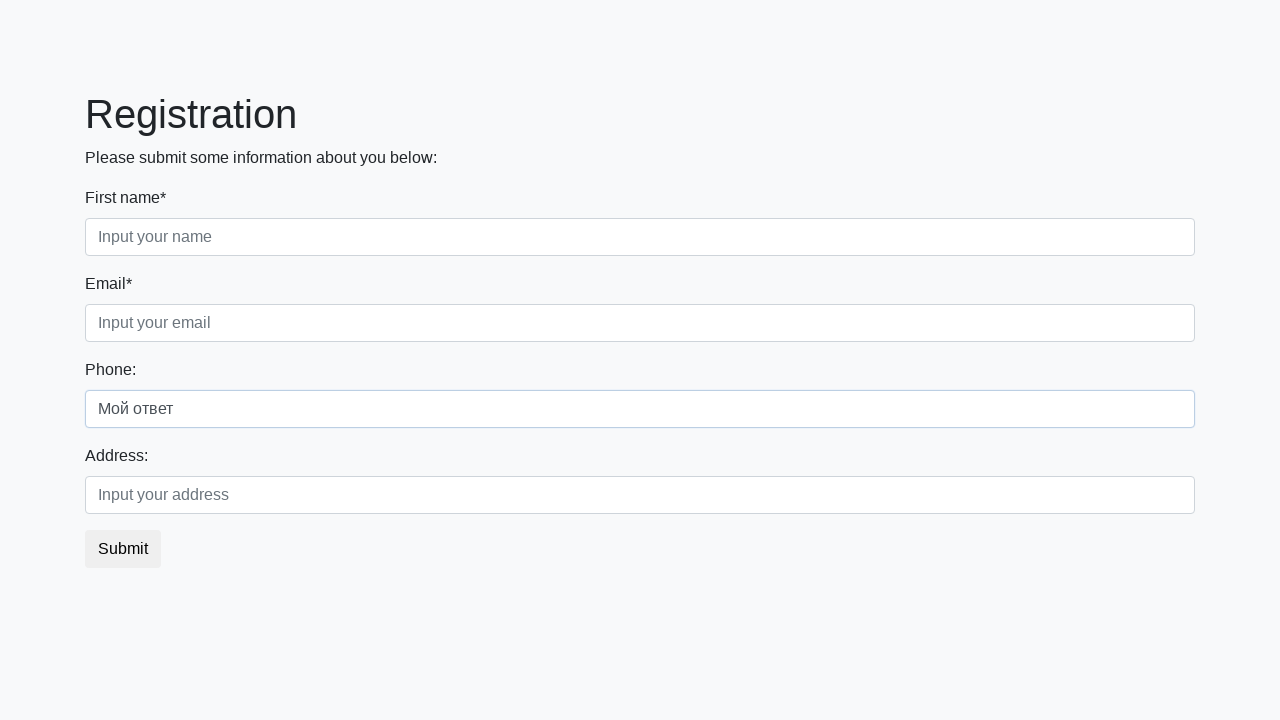

Clicked submit button after filling optional field on second page at (123, 549) on button.btn
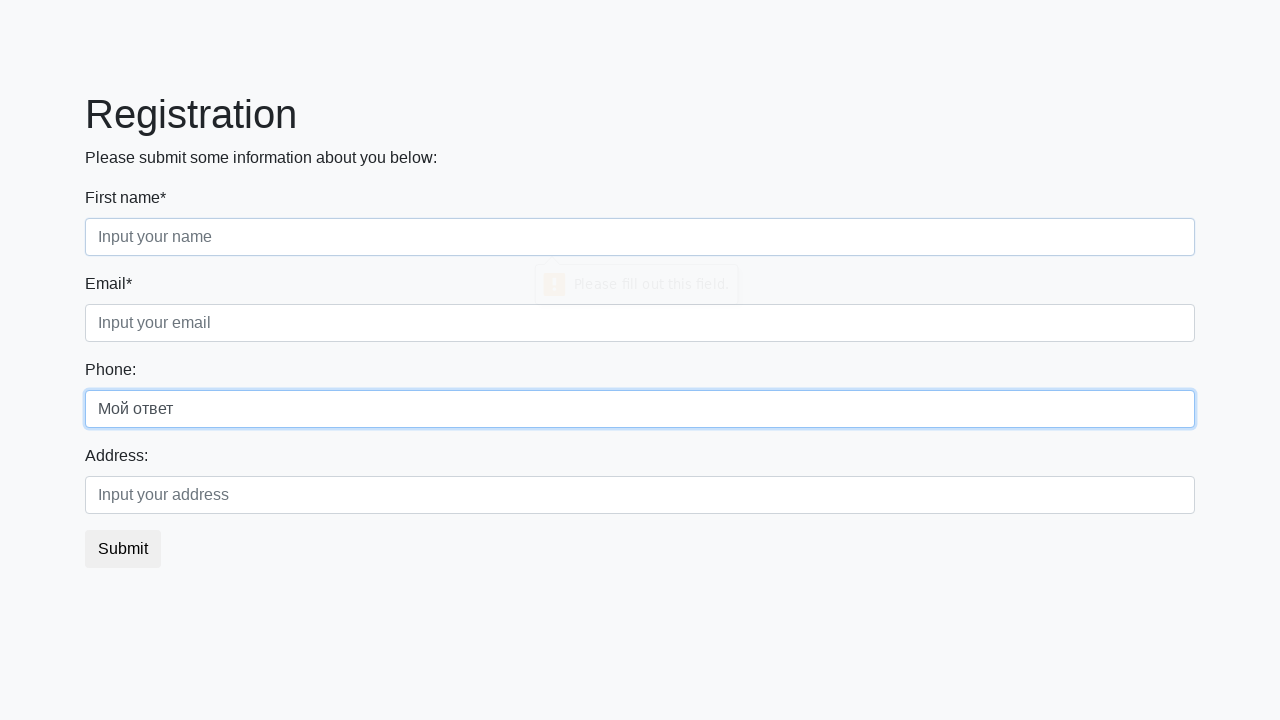

Waited for h1 heading to appear after optional field submission on second page
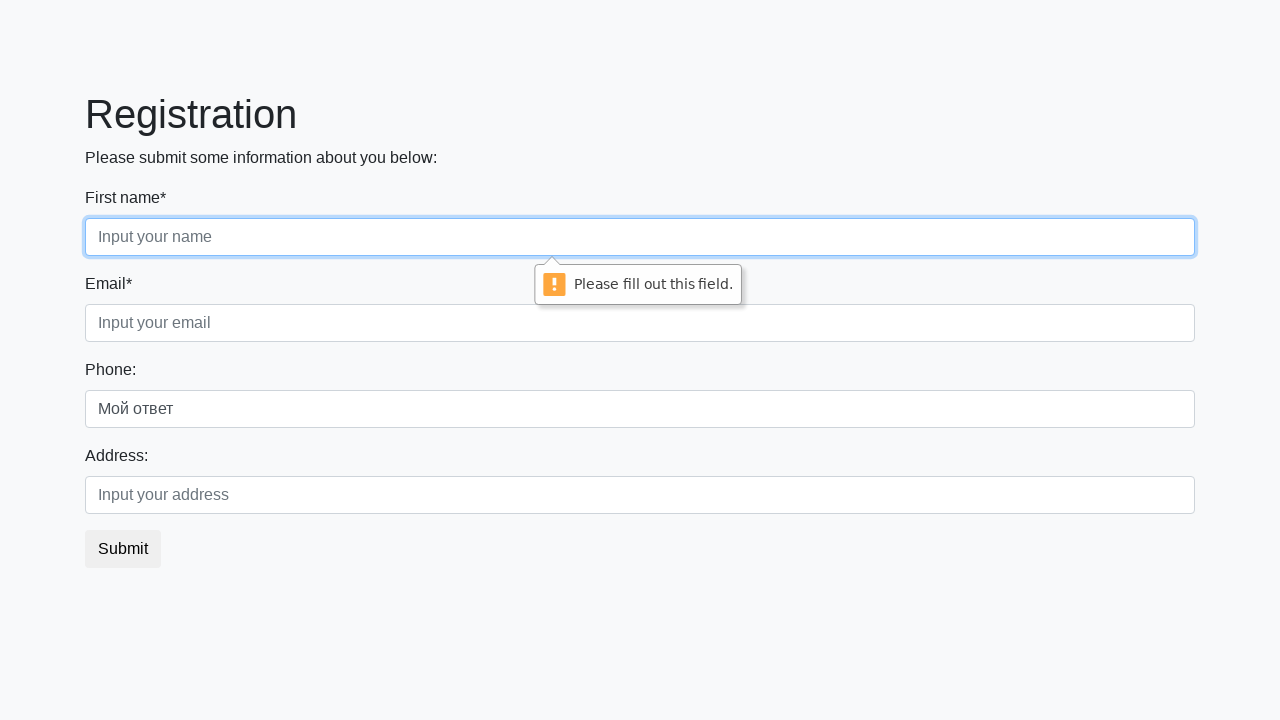

Filled optional input field on second page with 'Мой ответ' on input:not([required]) >> nth=1
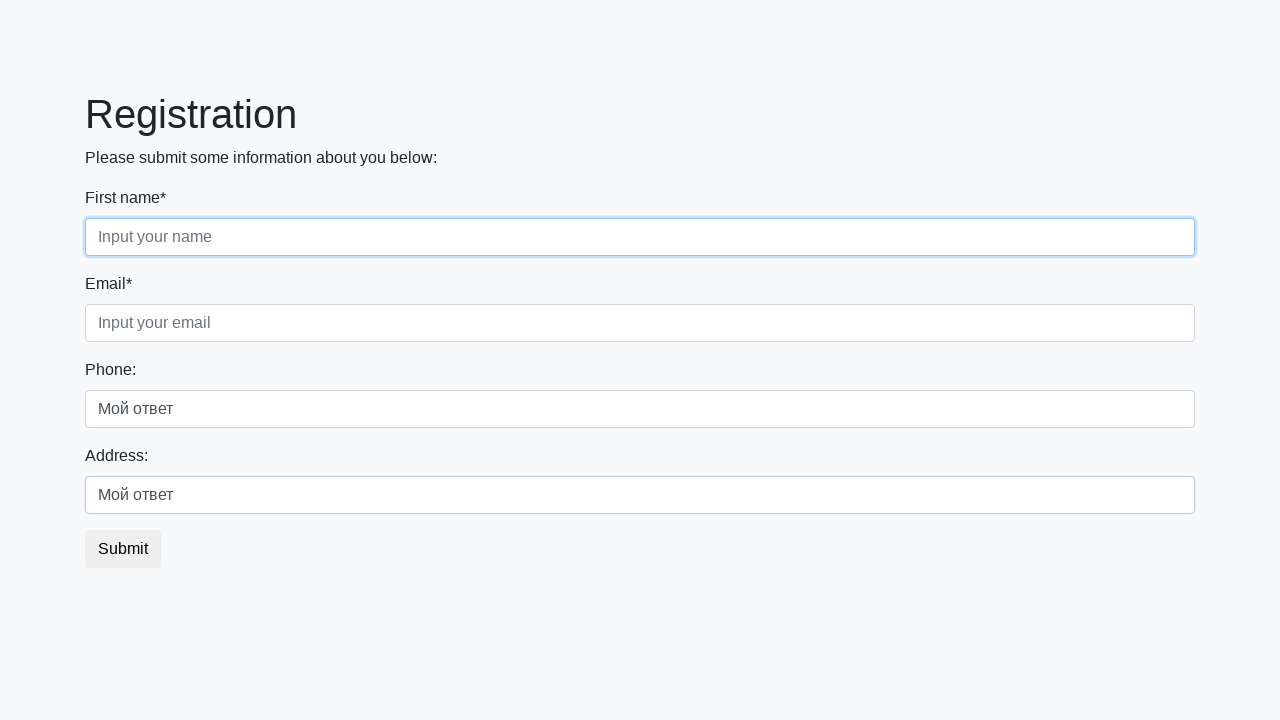

Clicked submit button after filling optional field on second page at (123, 549) on button.btn
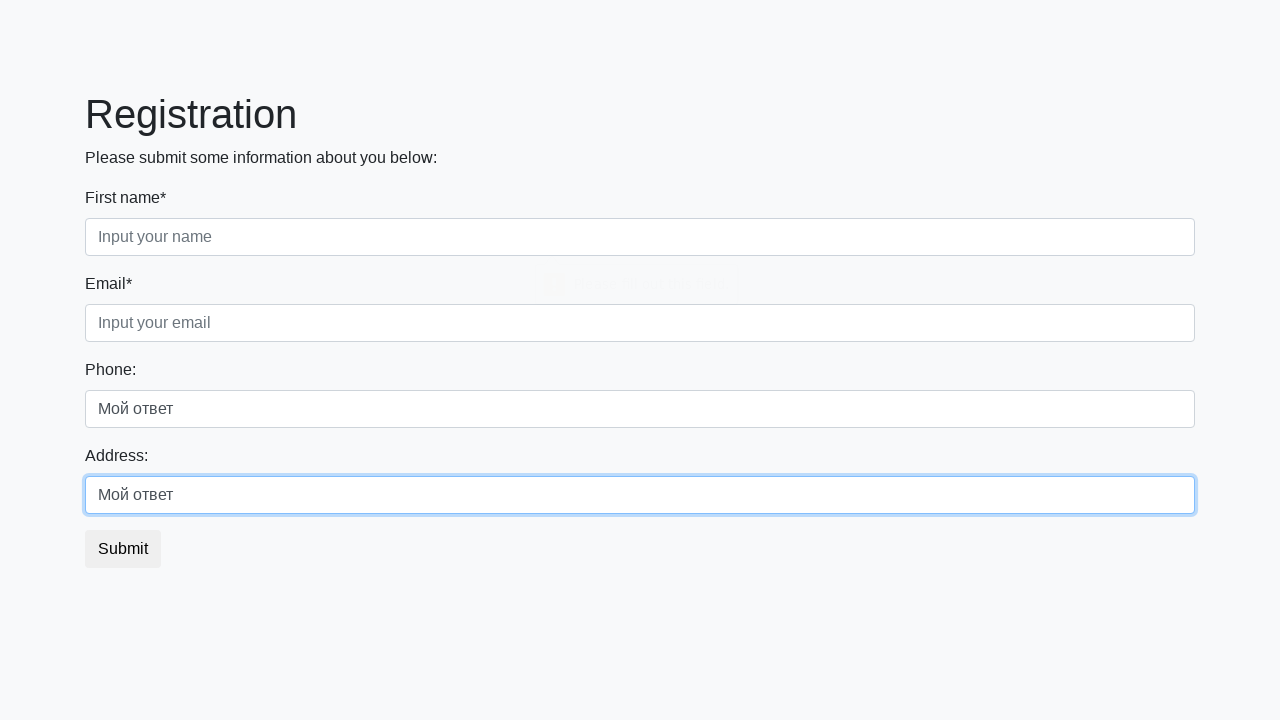

Waited for h1 heading to appear after optional field submission on second page
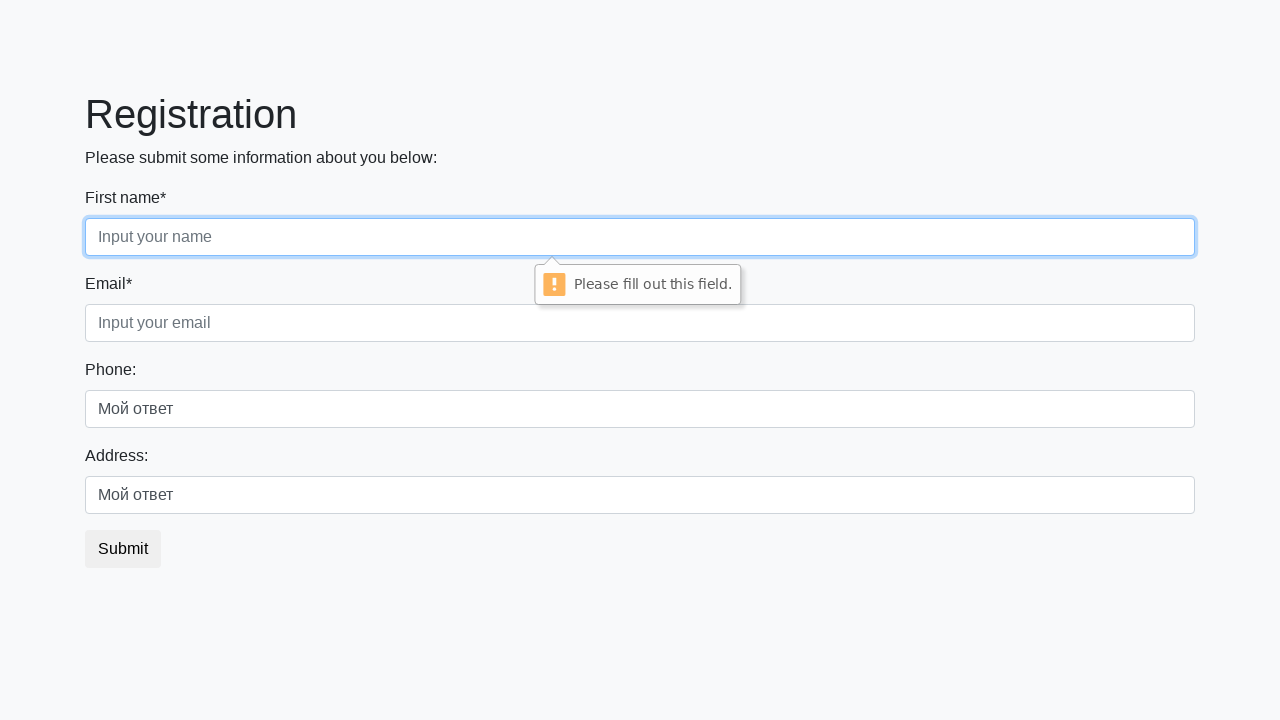

Filled required field on second page with selector 'input.form-control.first[required]' with 'Мой ответ' on input.form-control.first[required]
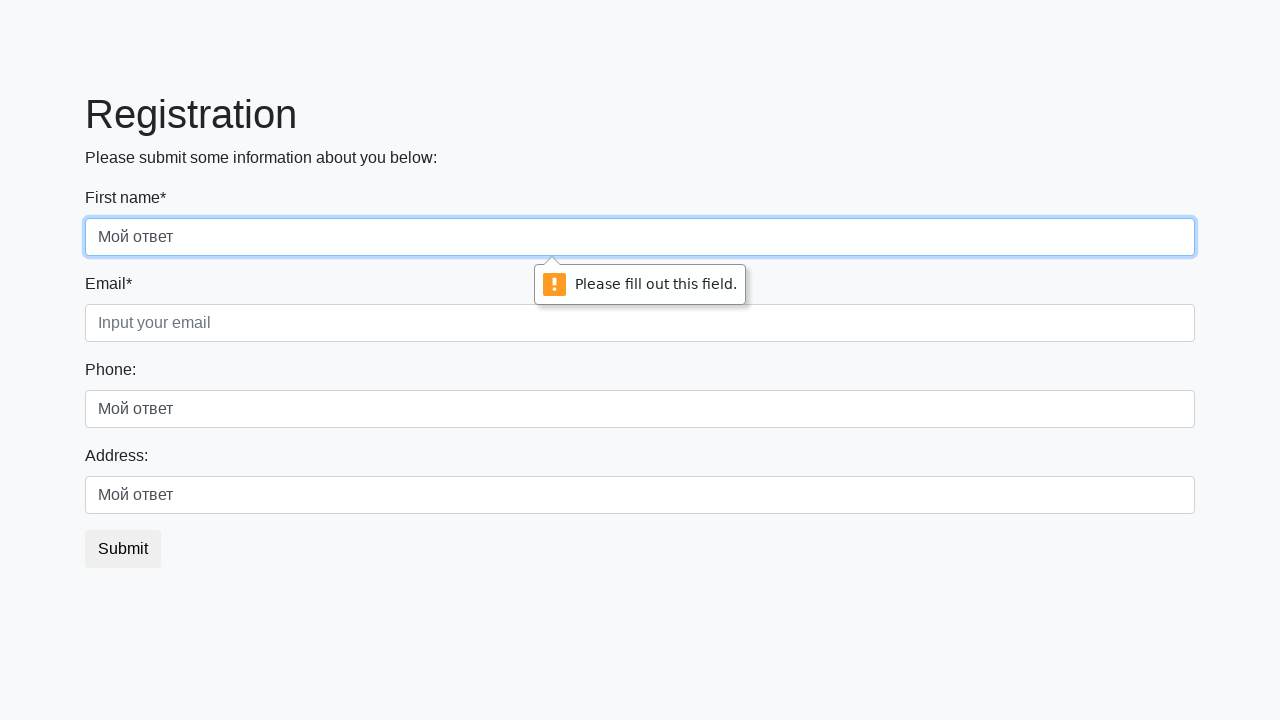

Clicked submit button after filling required field on second page at (123, 549) on button.btn
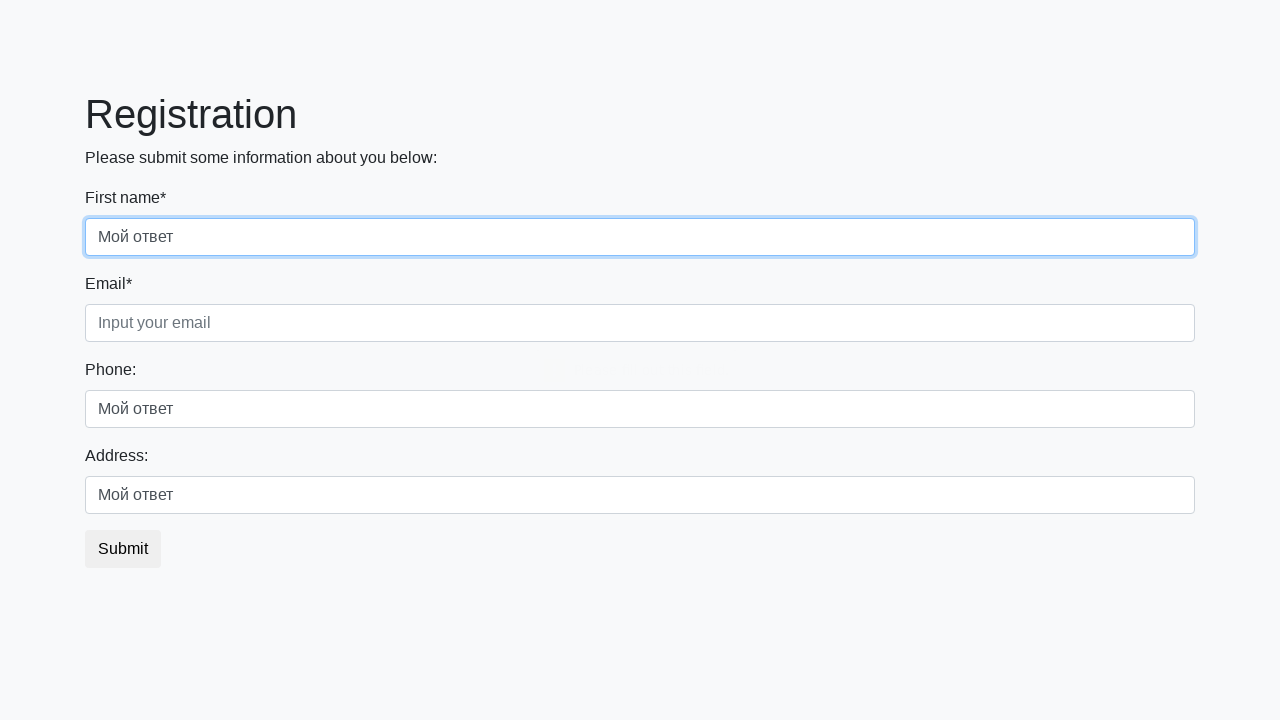

Waited for h1 heading to appear after required field submission on second page
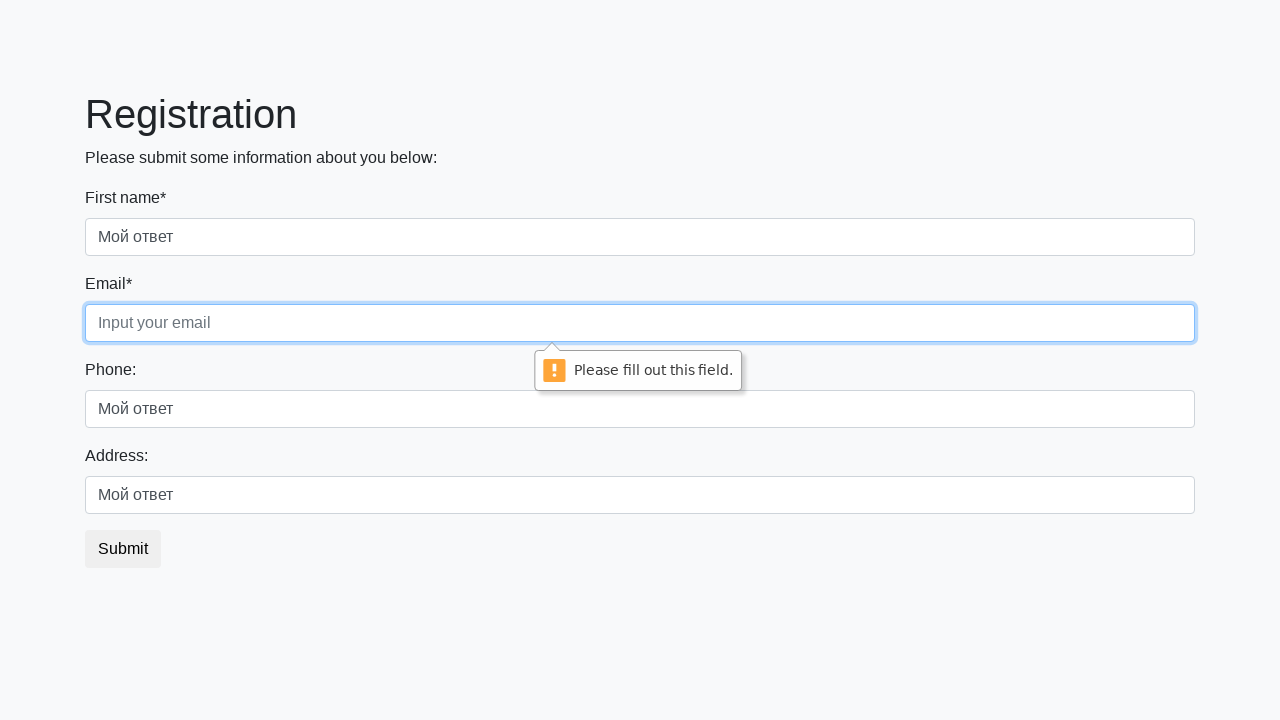

Required field with selector 'input.form-control.second[required]' not found on second page, skipping on input.form-control.second[required]
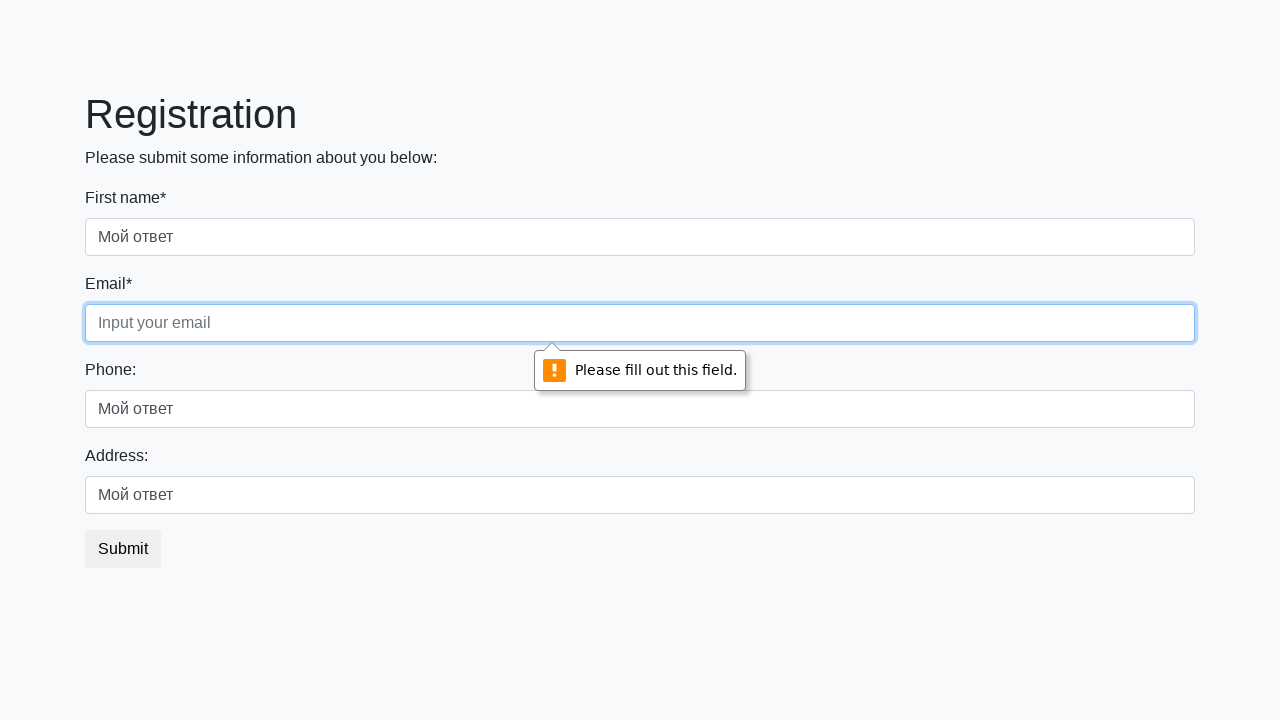

Filled required field on second page with selector 'input.form-control.third[required]' with 'Мой ответ' on input.form-control.third[required]
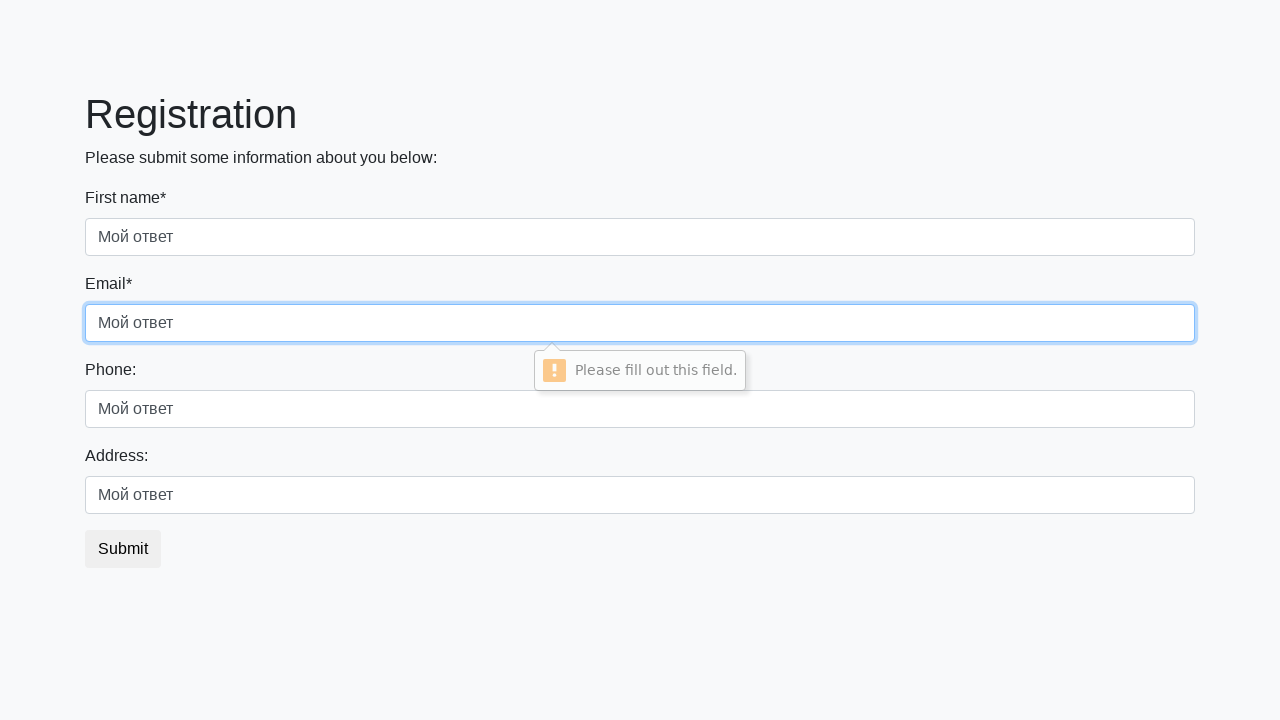

Clicked submit button after filling required field on second page at (123, 549) on button.btn
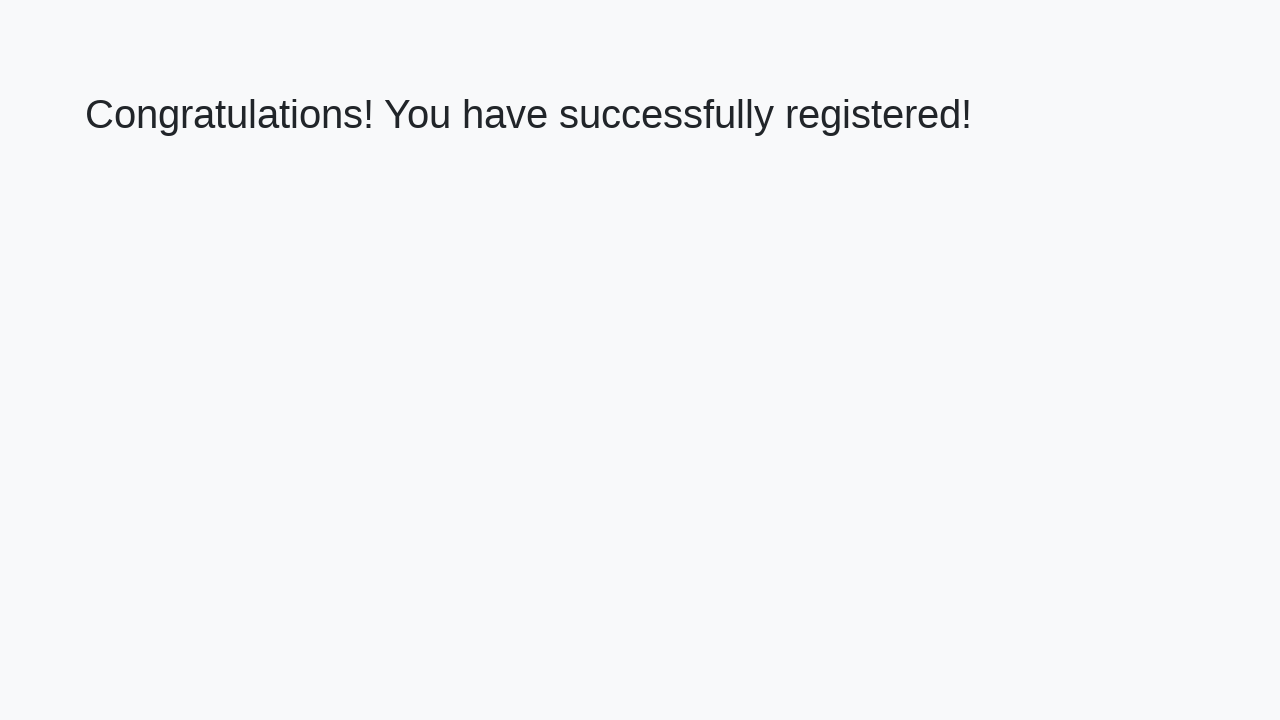

Waited for h1 heading to appear after required field submission on second page
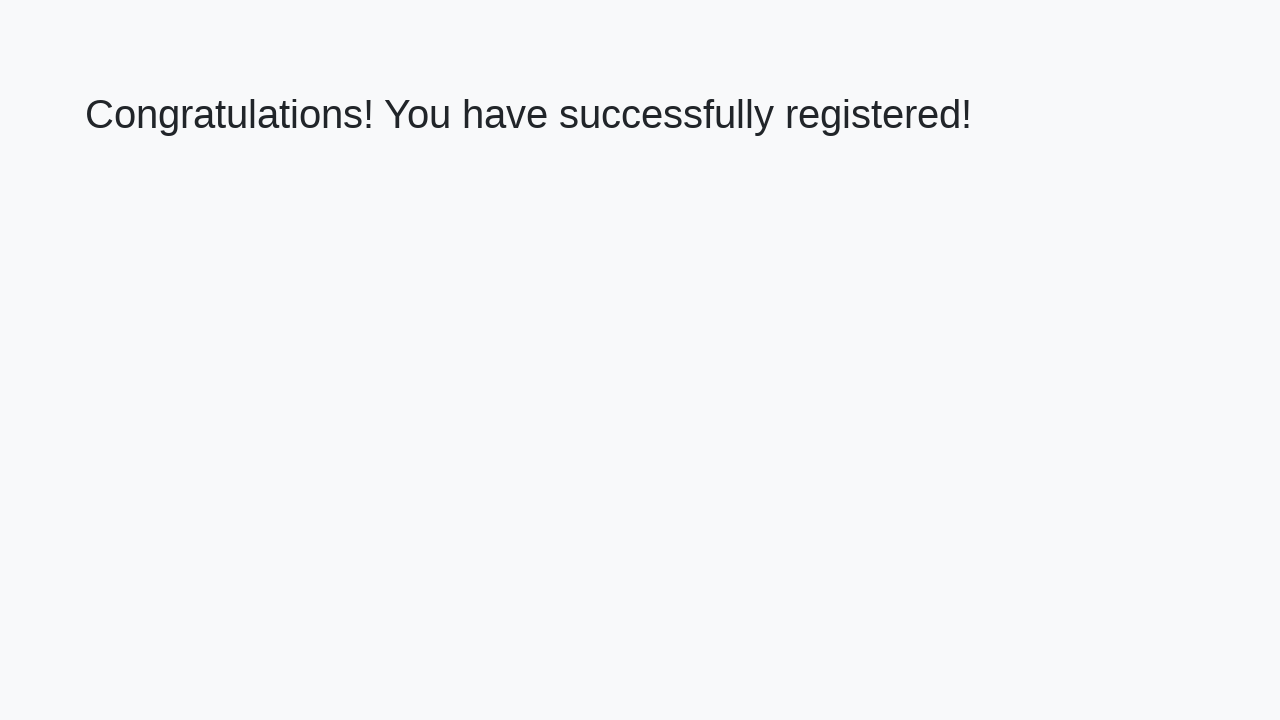

Retrieved success text from h1 heading on second page: 'Congratulations! You have successfully registered!'
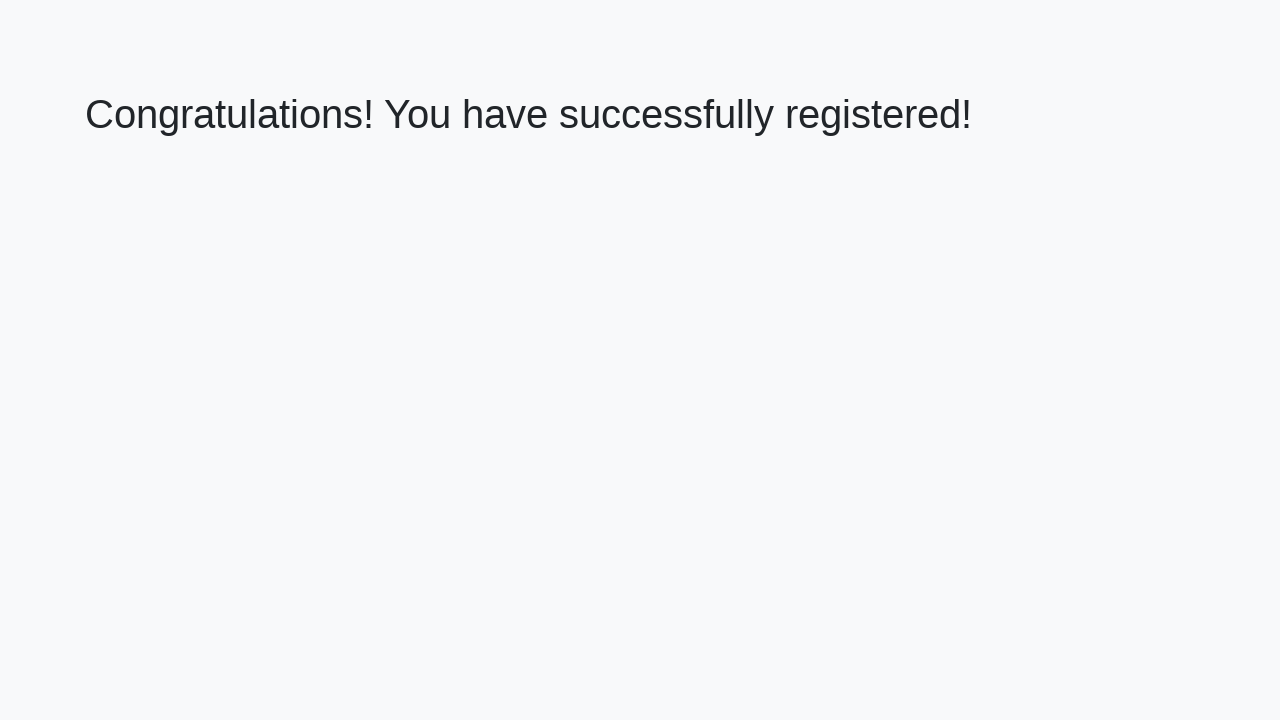

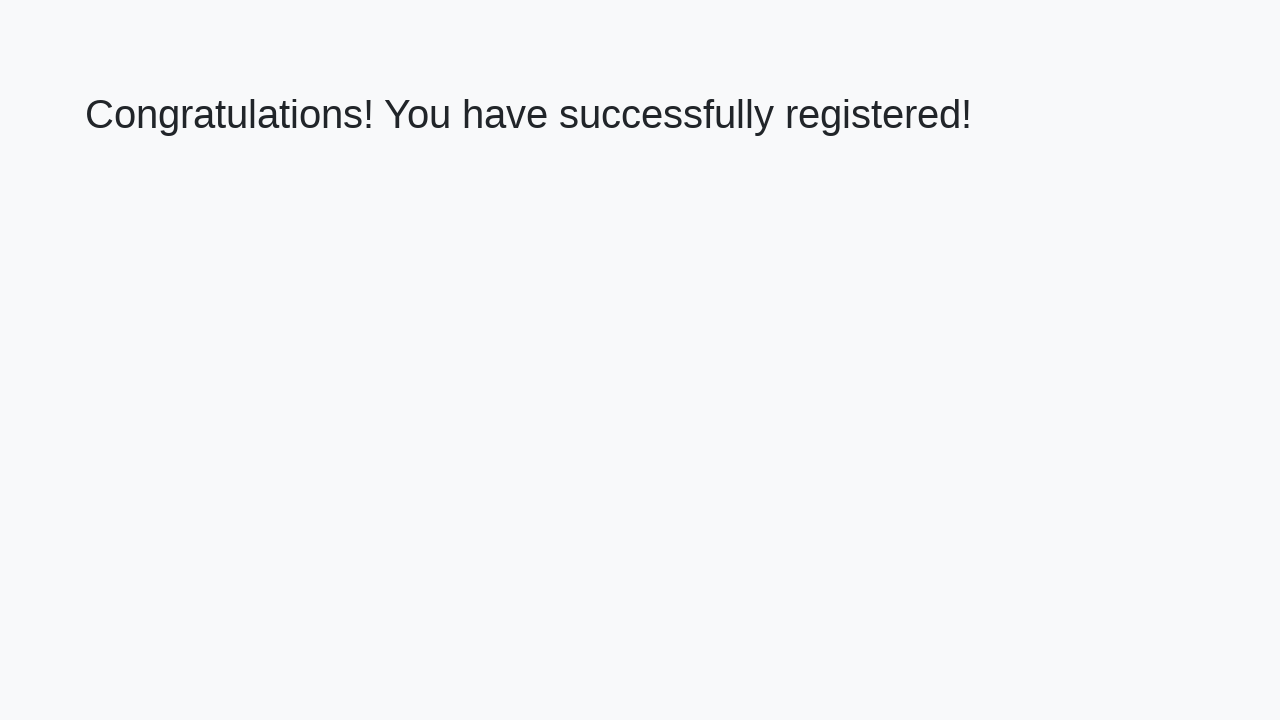